Tests the random.org integer generator by filling in the number of integers to generate, minimum value, and maximum value fields, then submitting the form and waiting for results to appear.

Starting URL: https://www.random.org/integers/

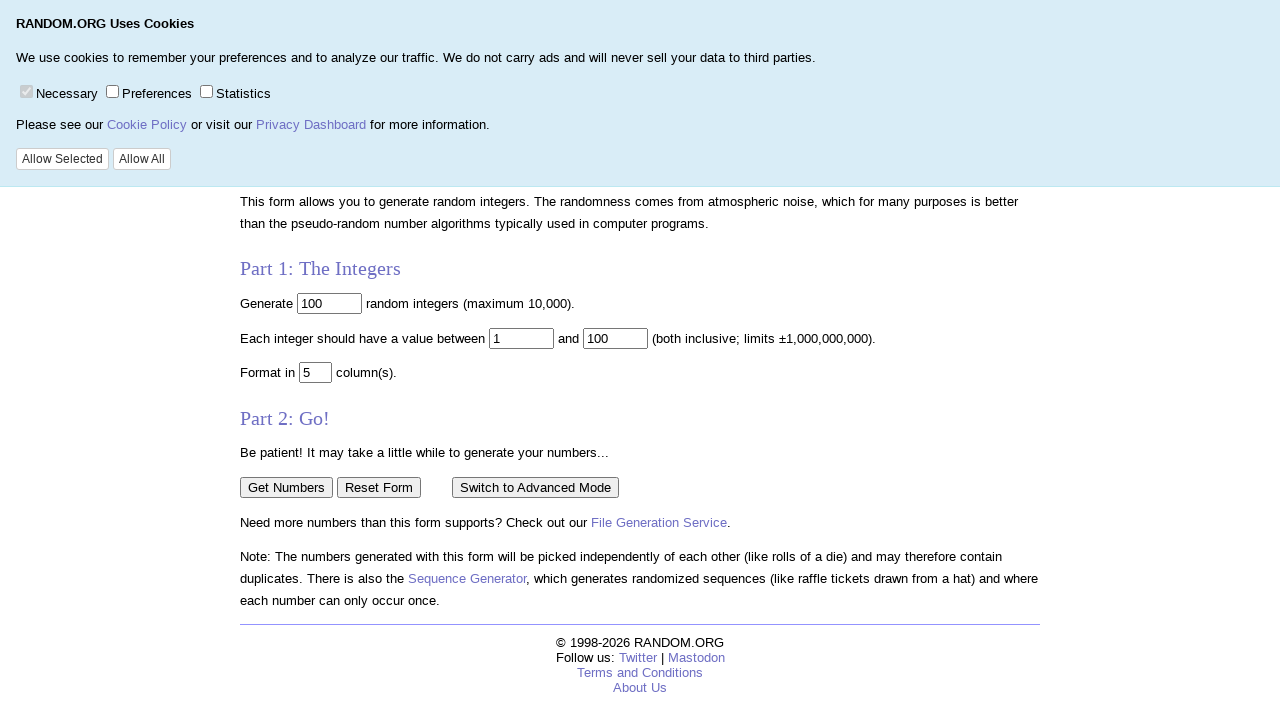

Filled number of integers field with 100 on input[name='num']
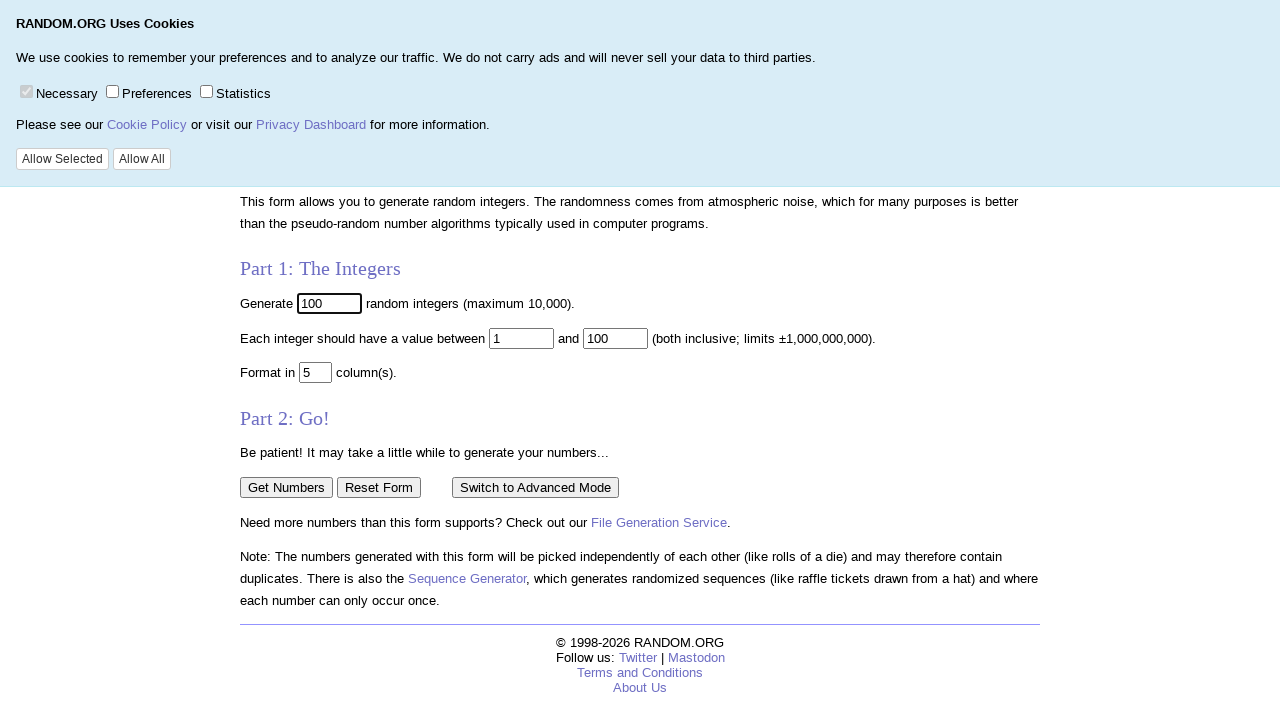

Filled minimum value field with 0 on input[name='min']
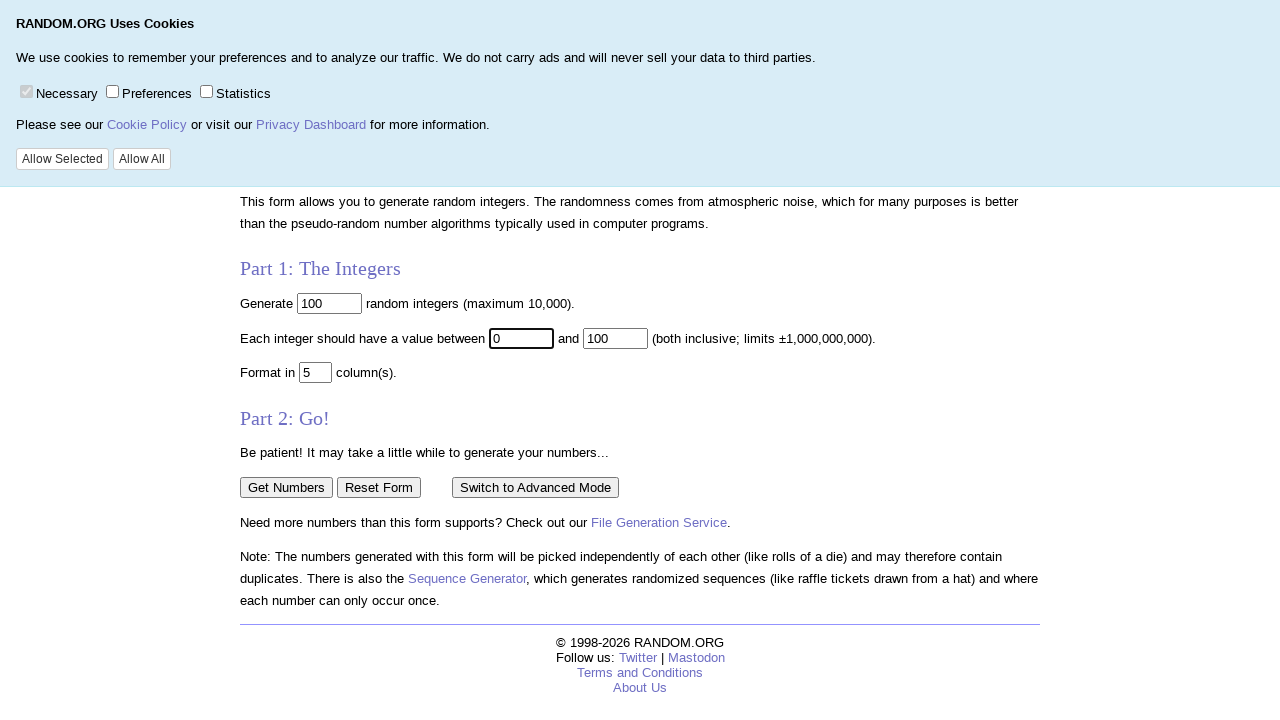

Filled maximum value field with 9 on input[name='max']
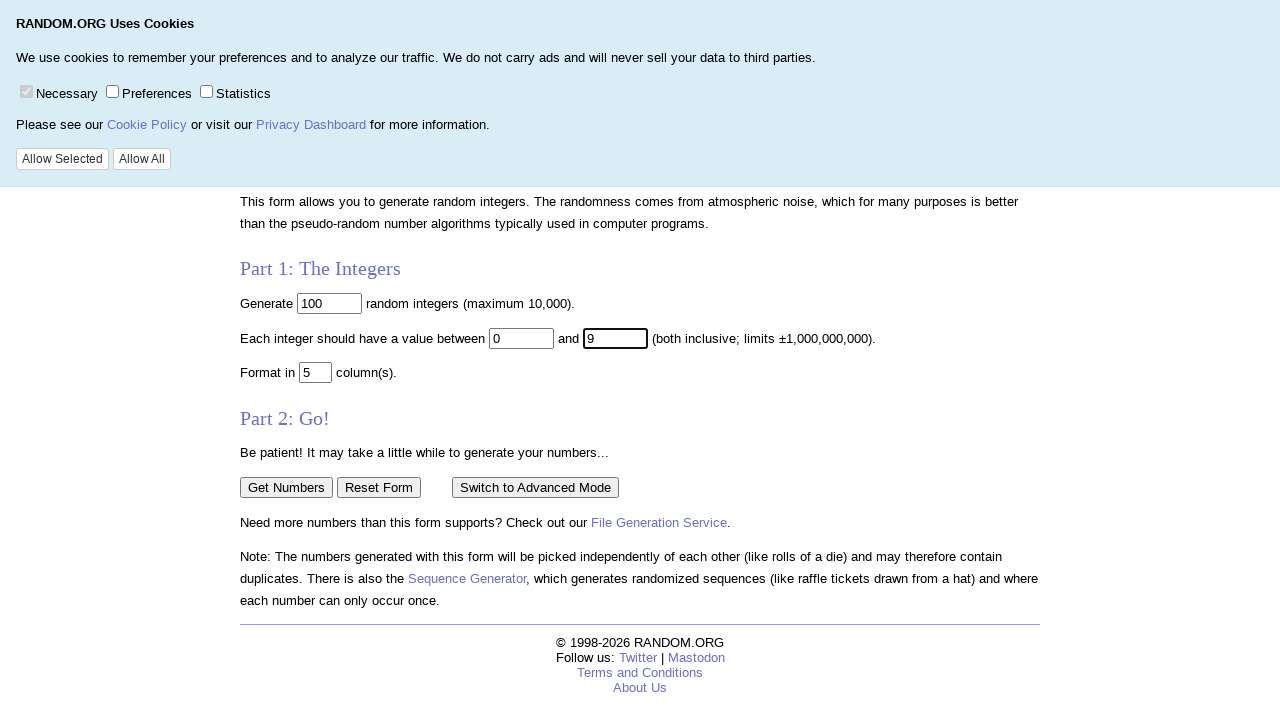

Submitted form by pressing Enter on maximum value field on input[name='max']
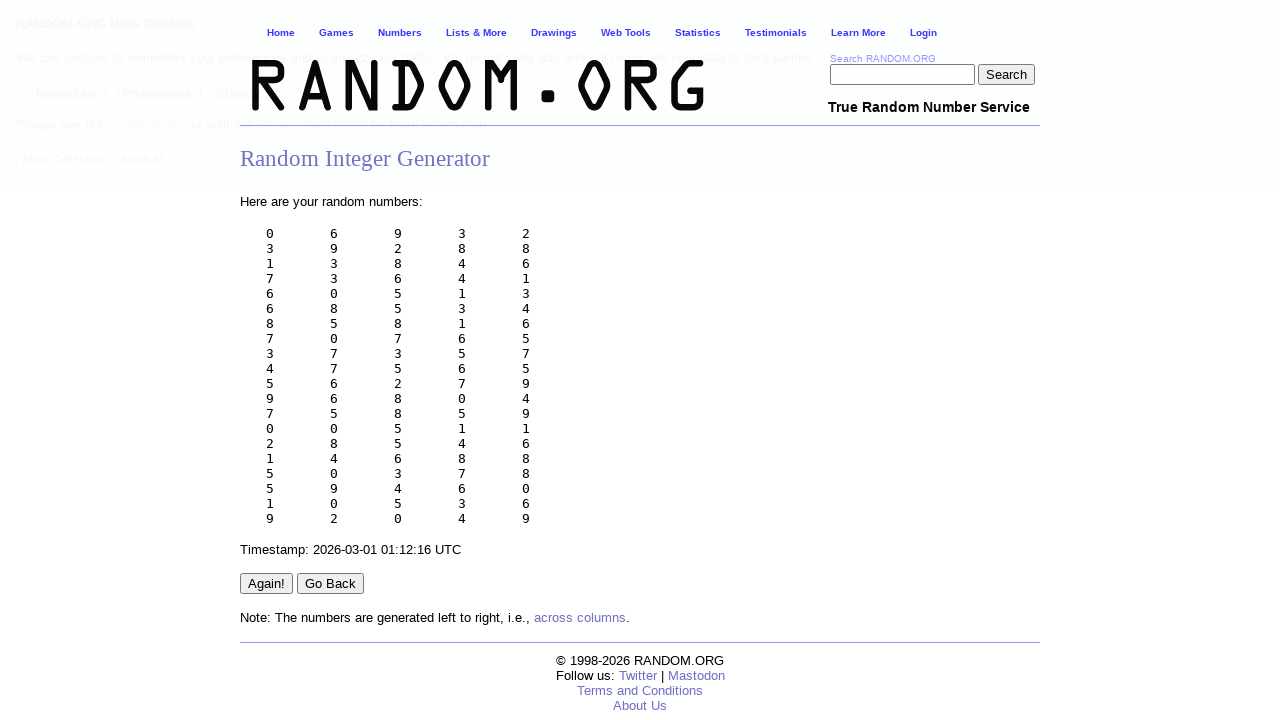

Results loaded successfully
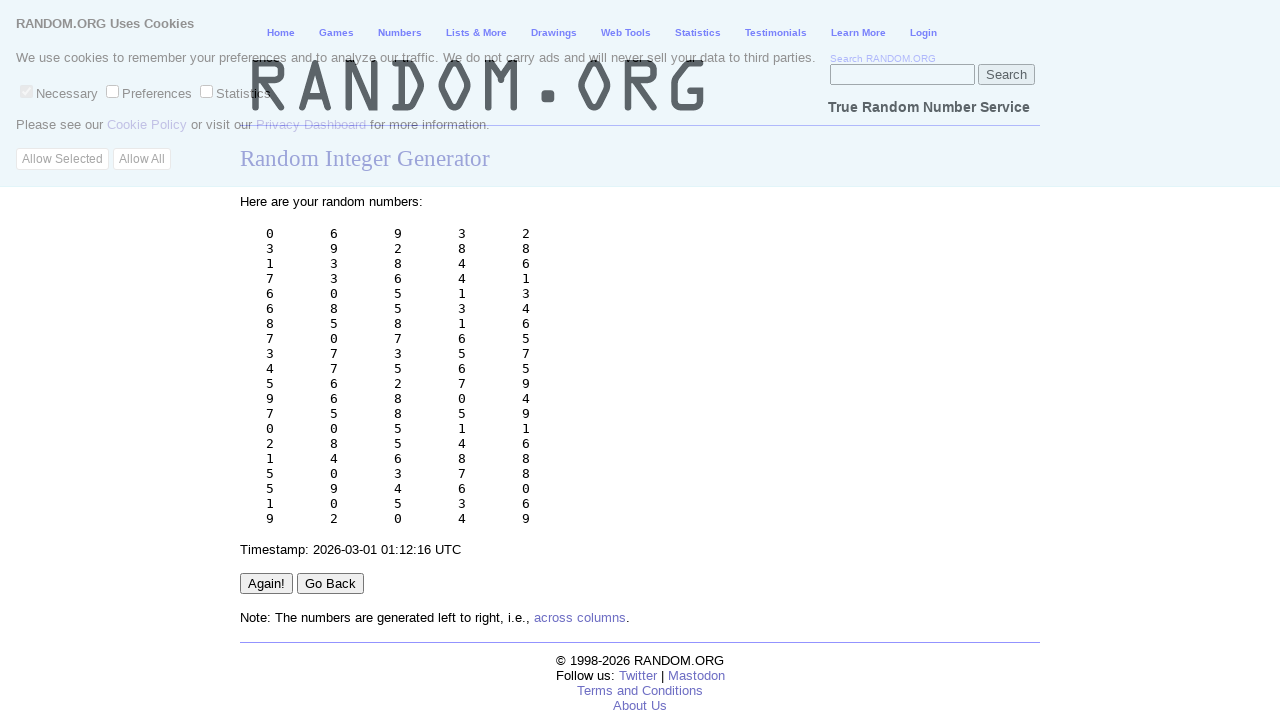

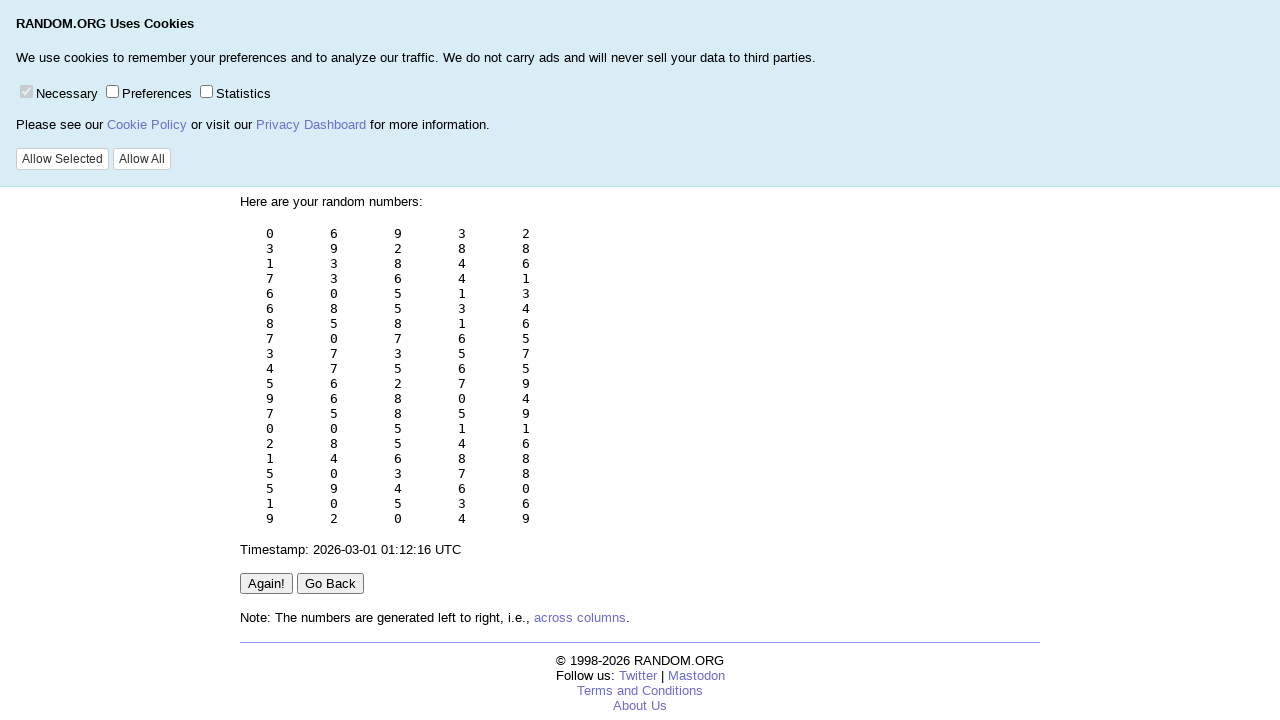